Tests adding todo items by creating two items and verifying they appear in the list

Starting URL: https://demo.playwright.dev/todomvc

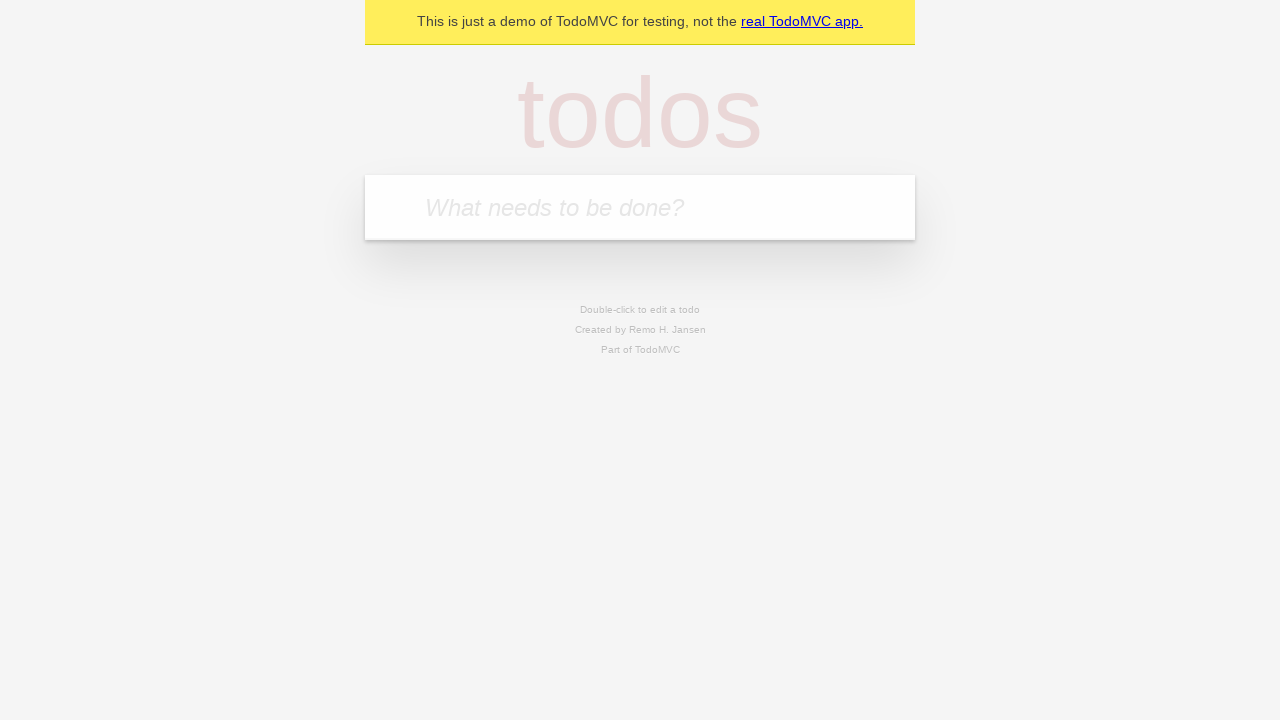

Filled input field with 'buy some cheese' on input[placeholder='What needs to be done?']
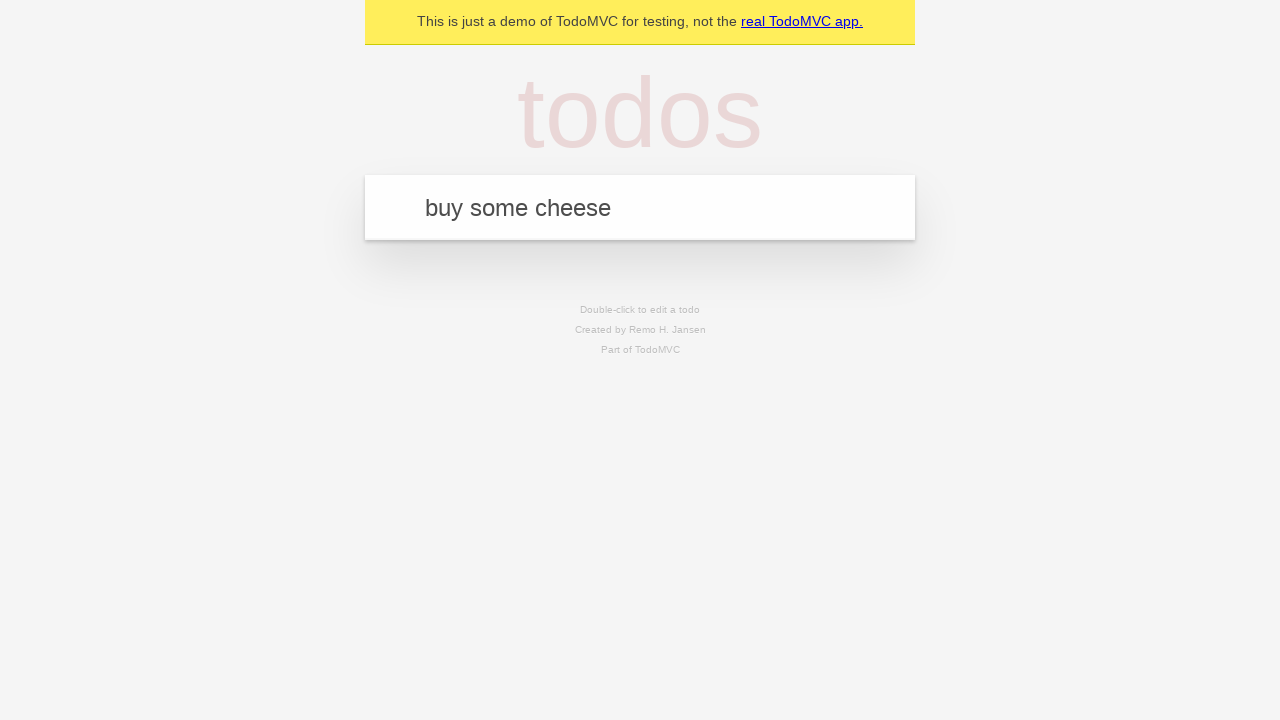

Pressed Enter to add first todo item on input[placeholder='What needs to be done?']
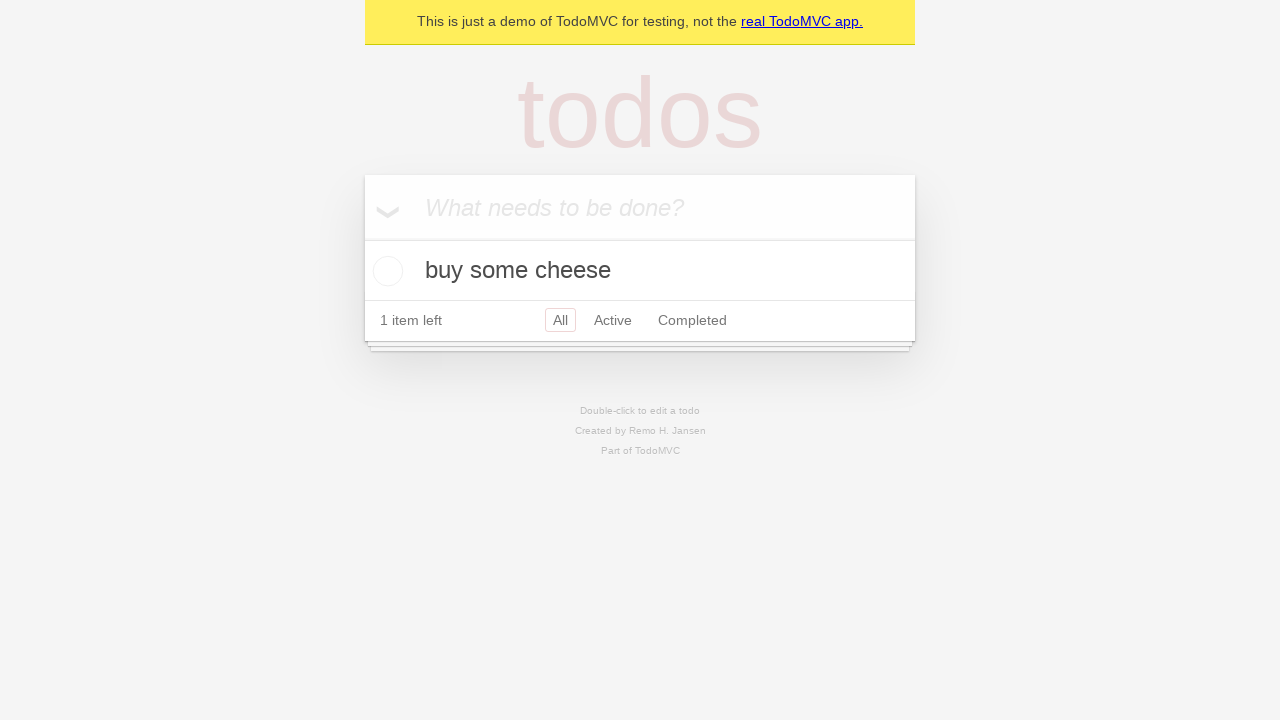

Filled input field with 'feed the cat' on input[placeholder='What needs to be done?']
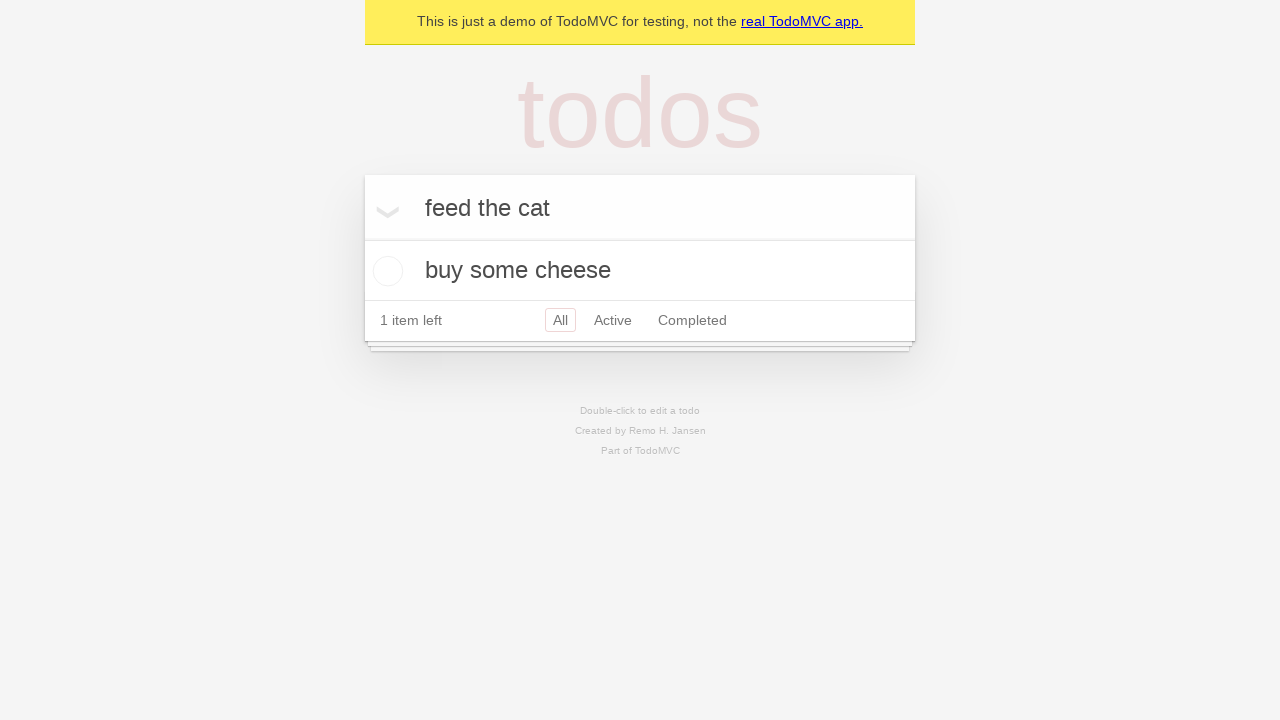

Pressed Enter to add second todo item on input[placeholder='What needs to be done?']
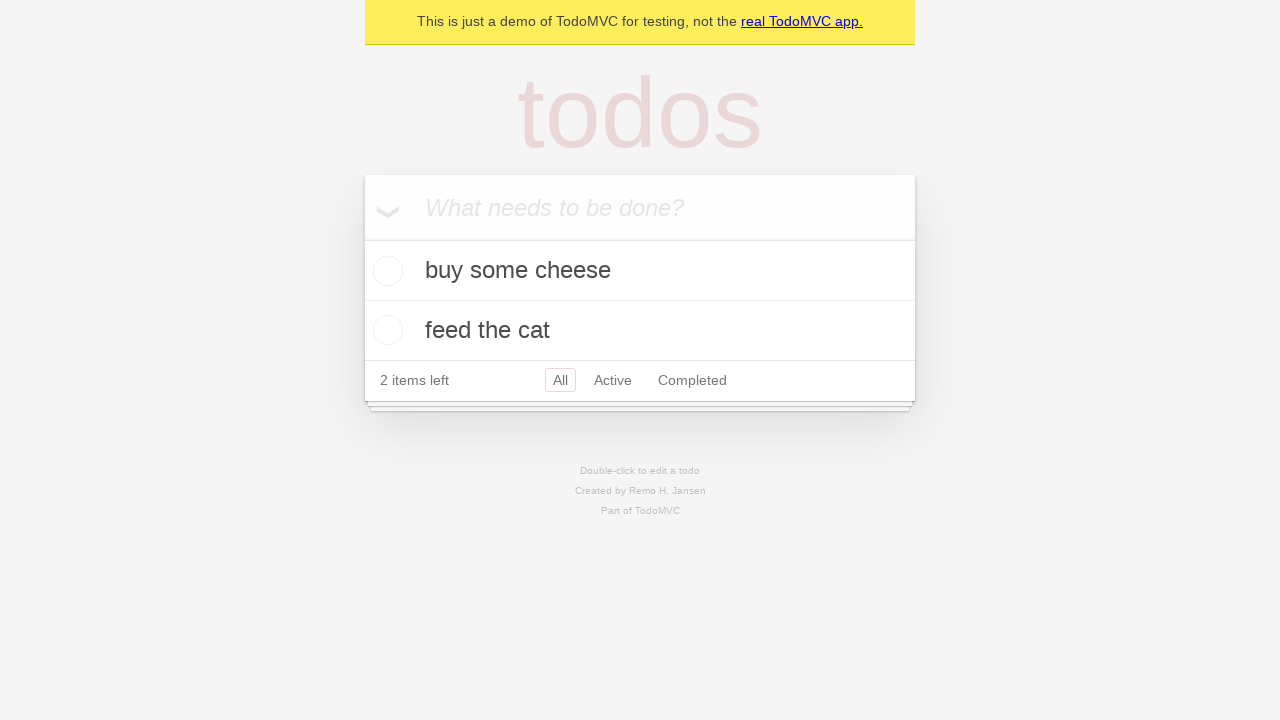

Verified todo items are displayed in the list
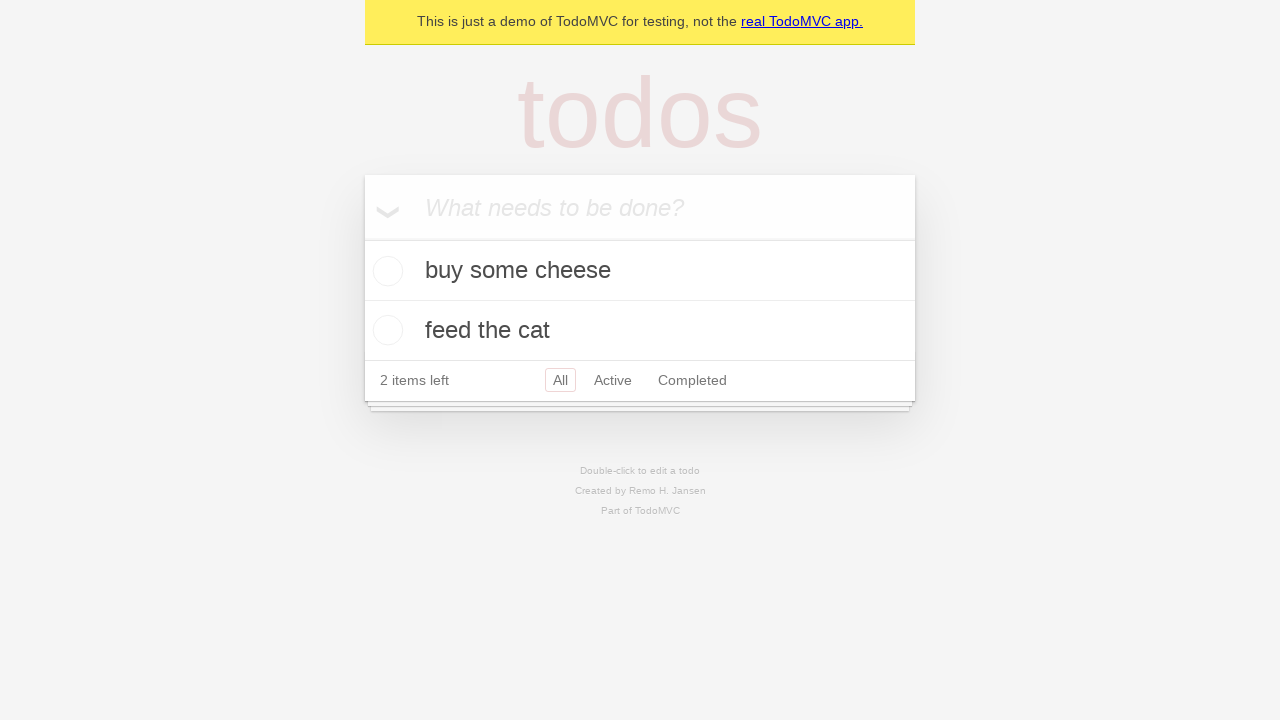

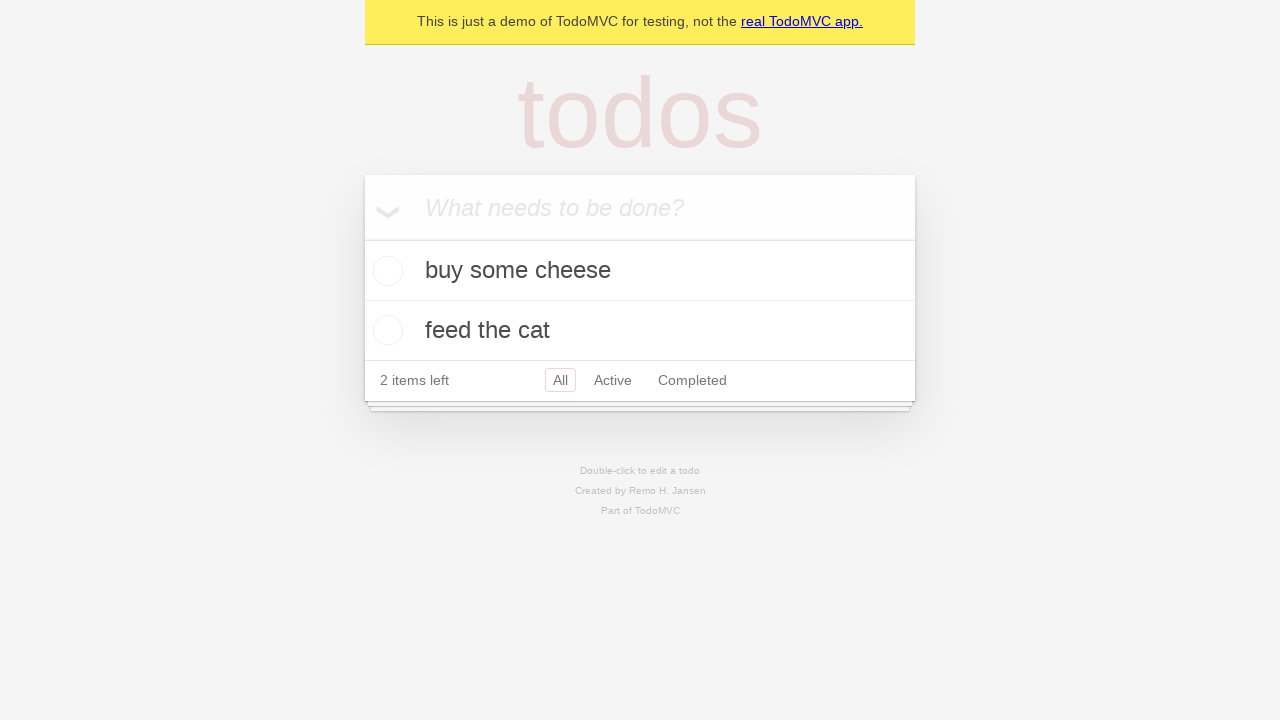